Tests page scrolling functionality by scrolling down 1000 pixels and then scrolling back up 1000 pixels

Starting URL: https://demoqa.com/

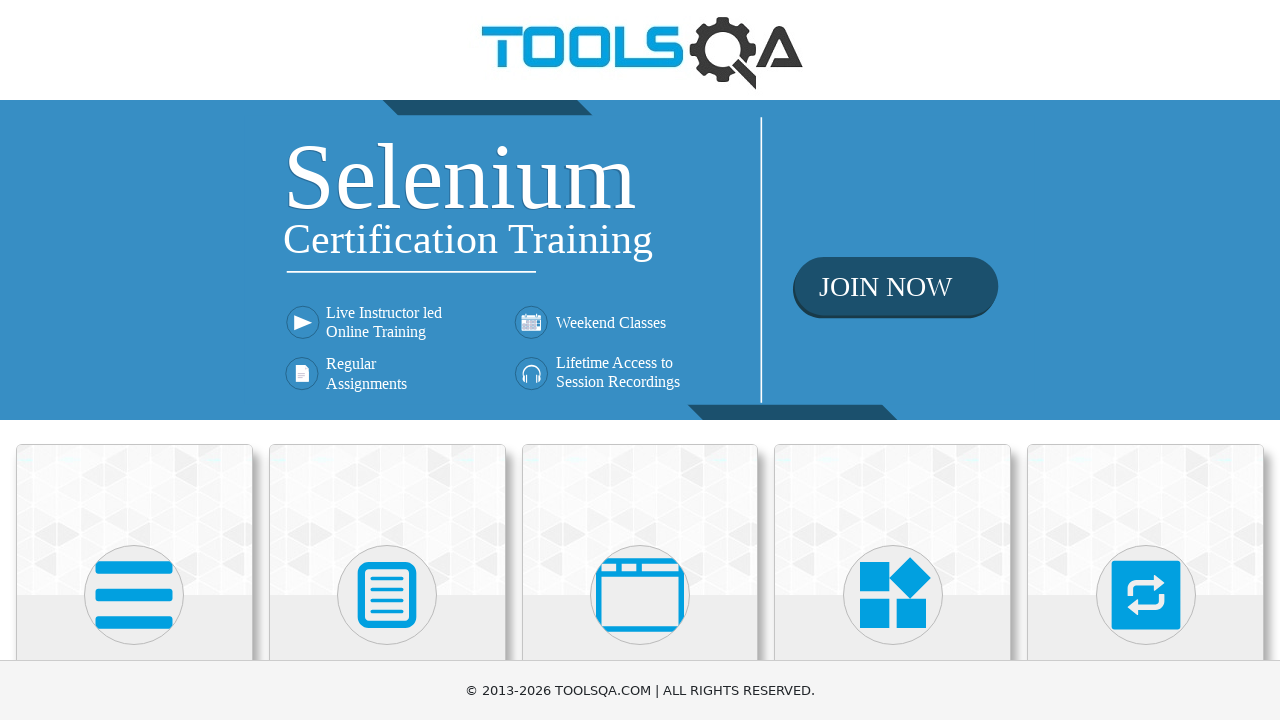

Scrolled down 1000 pixels
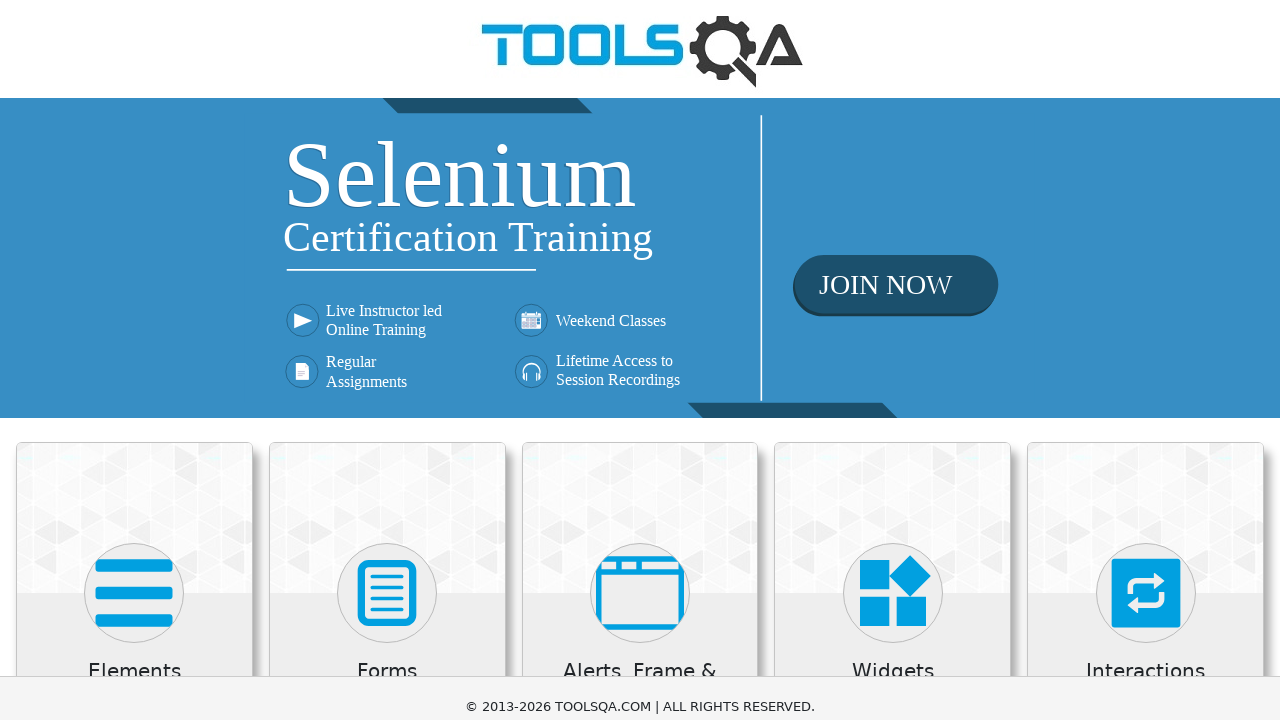

Waited 2 seconds to observe the scroll down
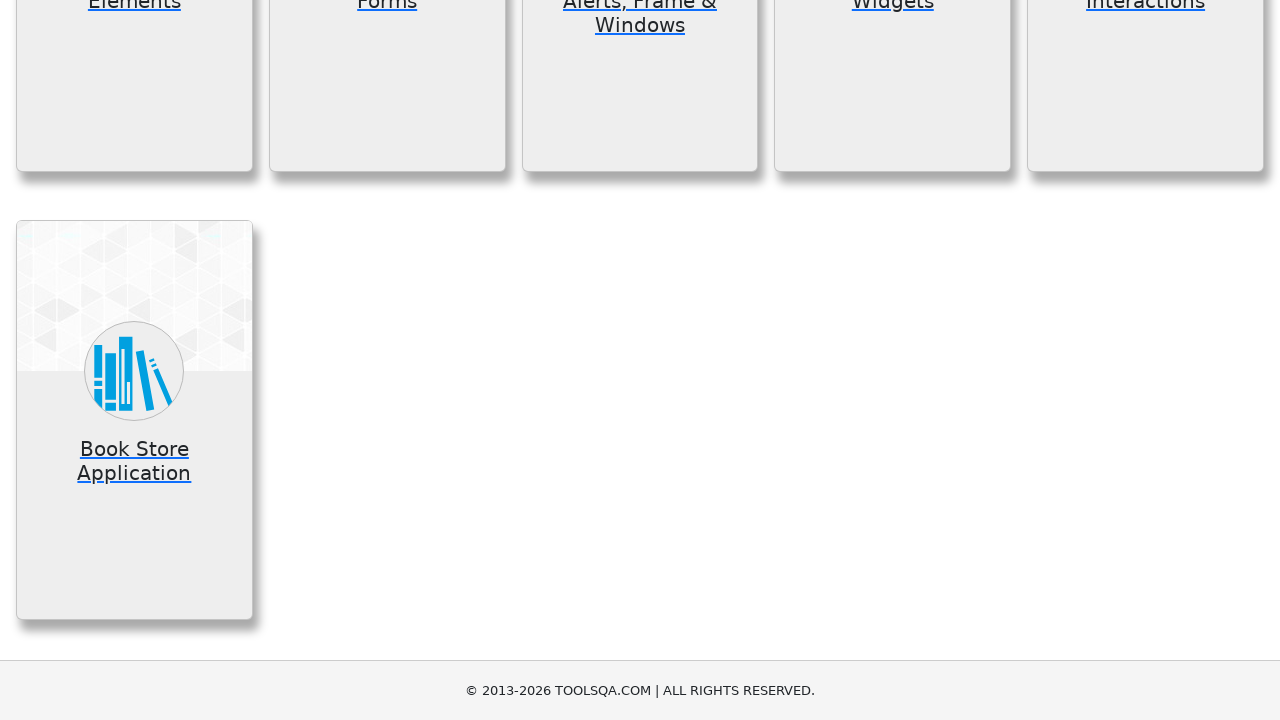

Scrolled back up 1000 pixels
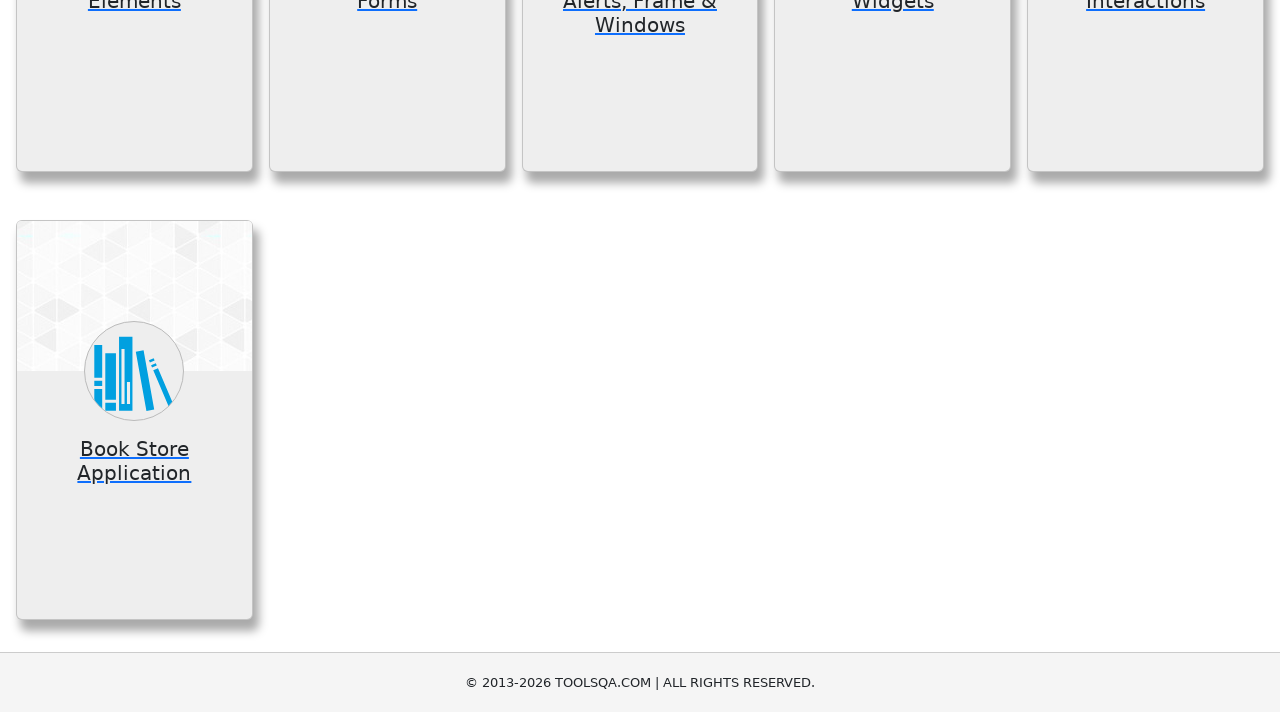

Waited 2 seconds to observe the scroll up
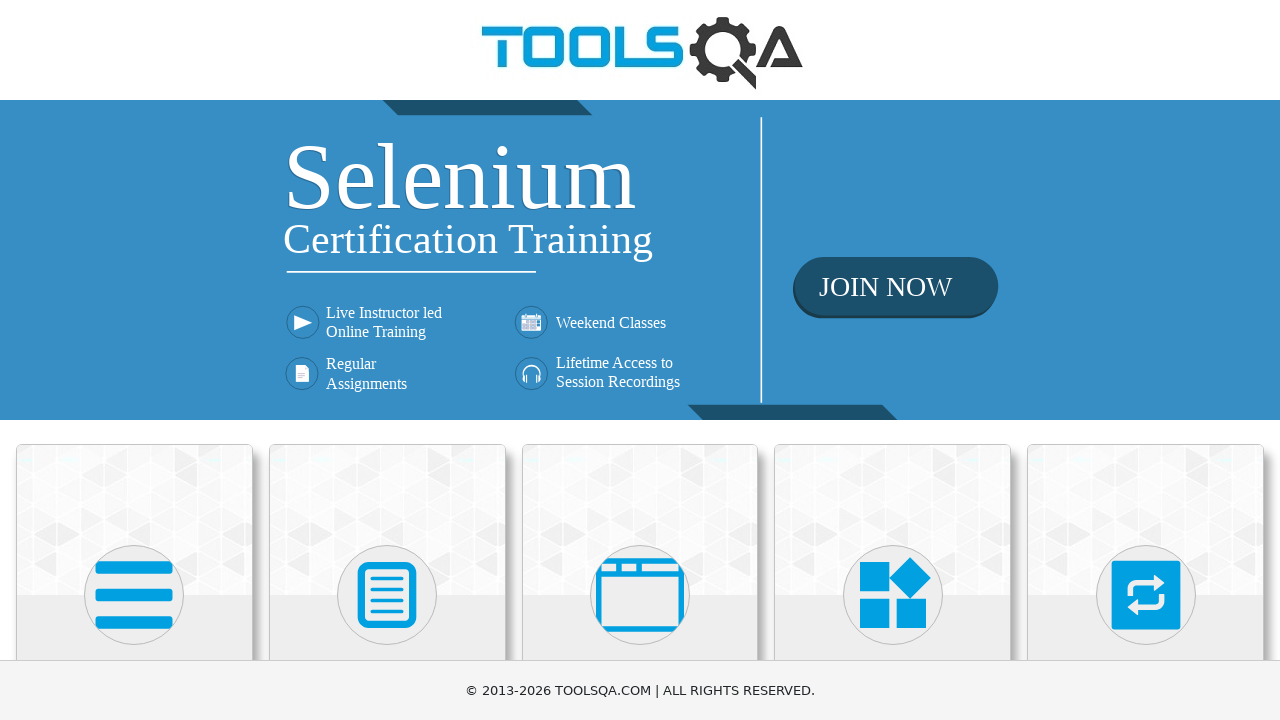

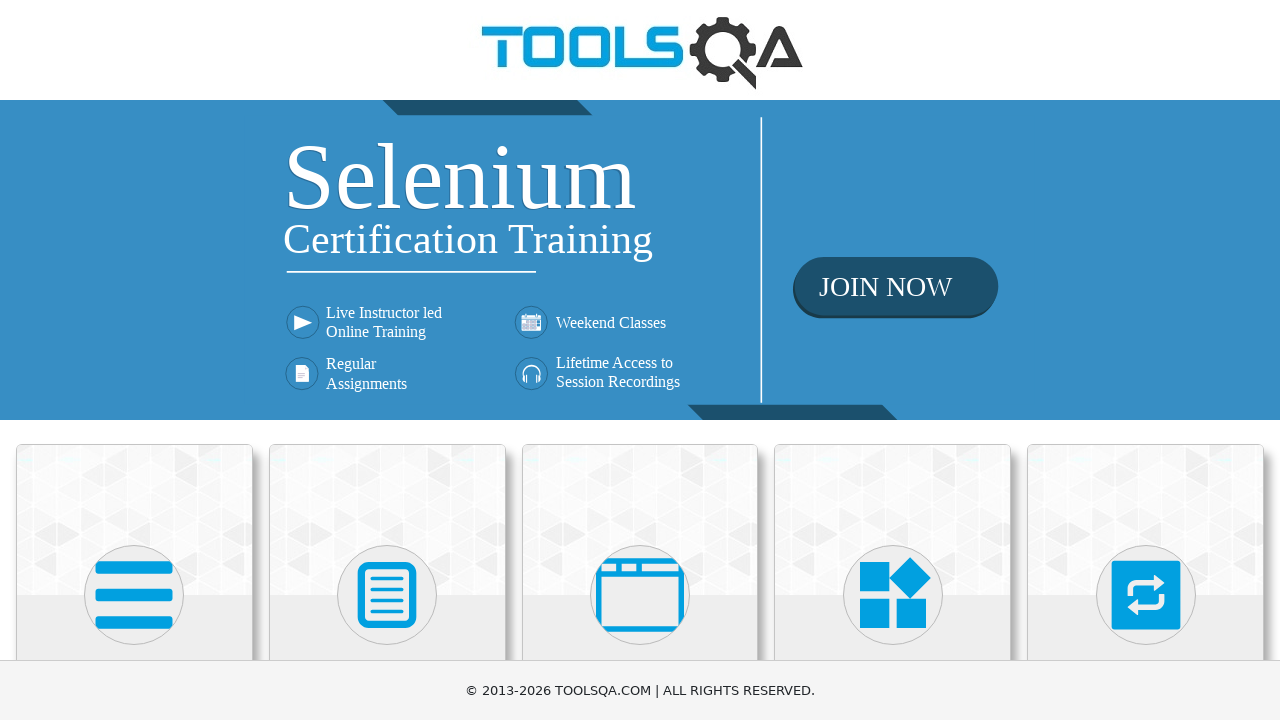